Navigates to Y Combinator website and verifies the page title

Starting URL: https://www.ycombinator.com/

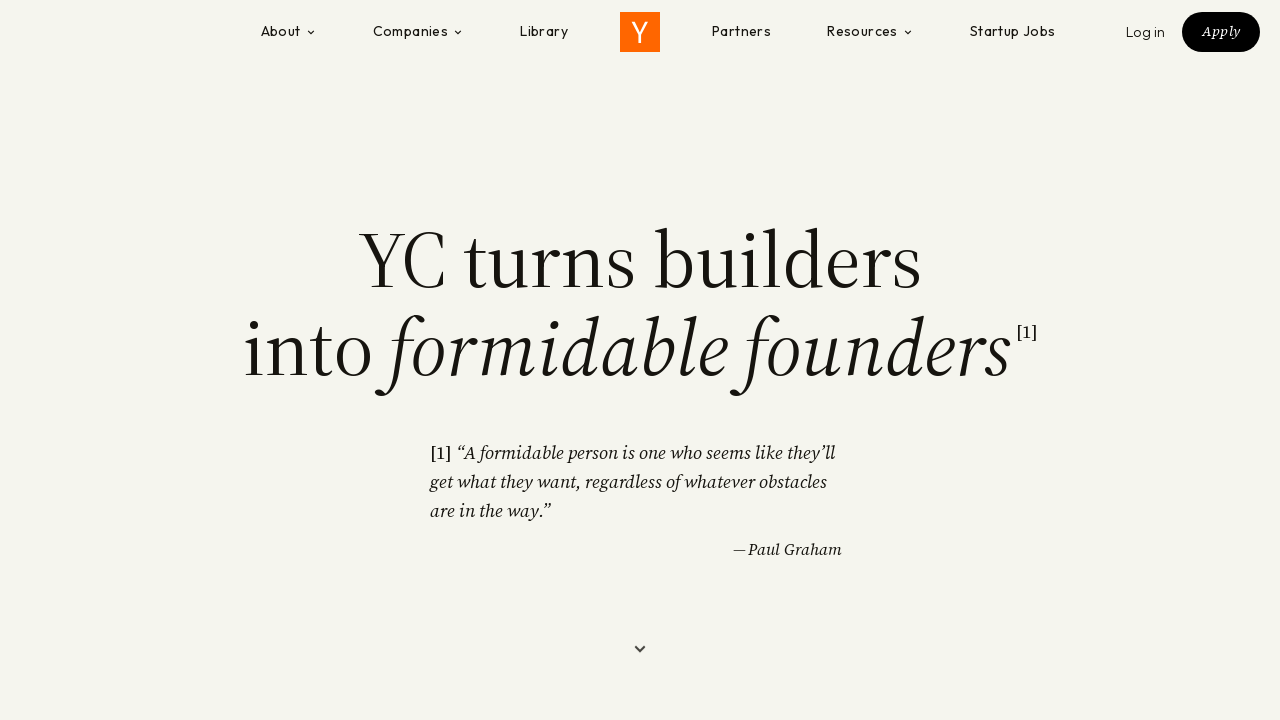

Retrieved page title from Y Combinator website
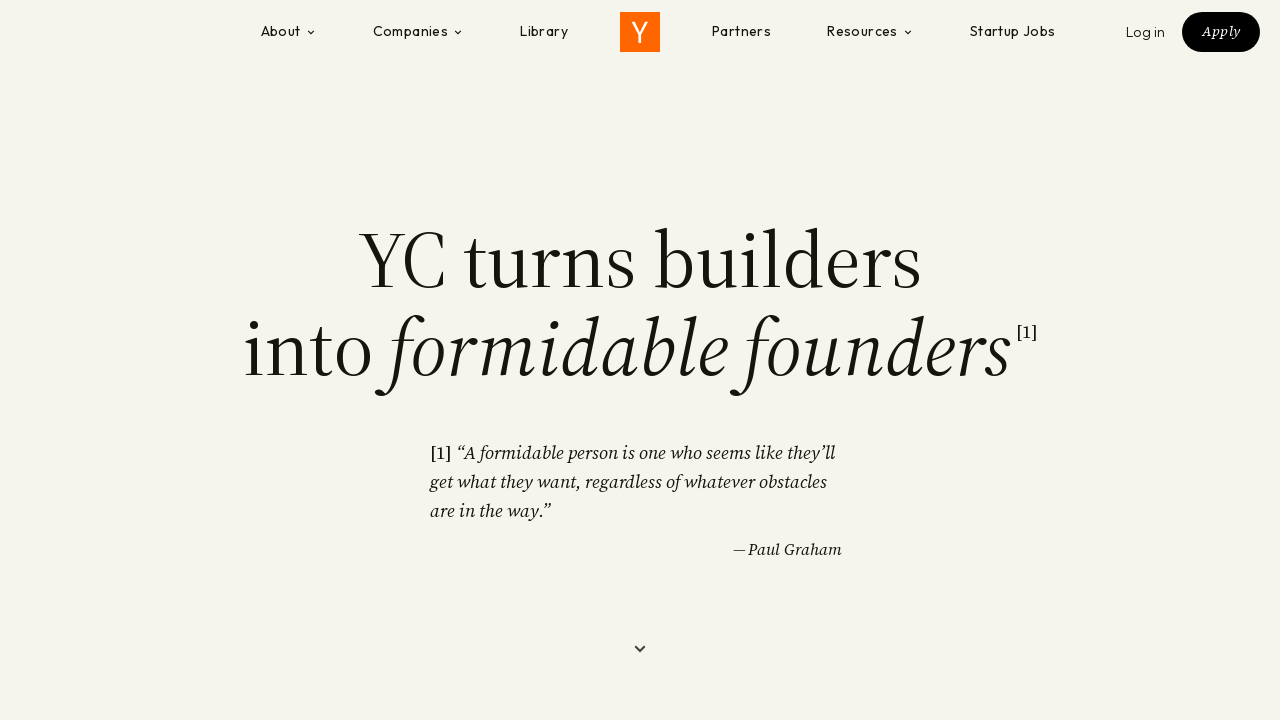

Verified page title is 'Y Combinator'
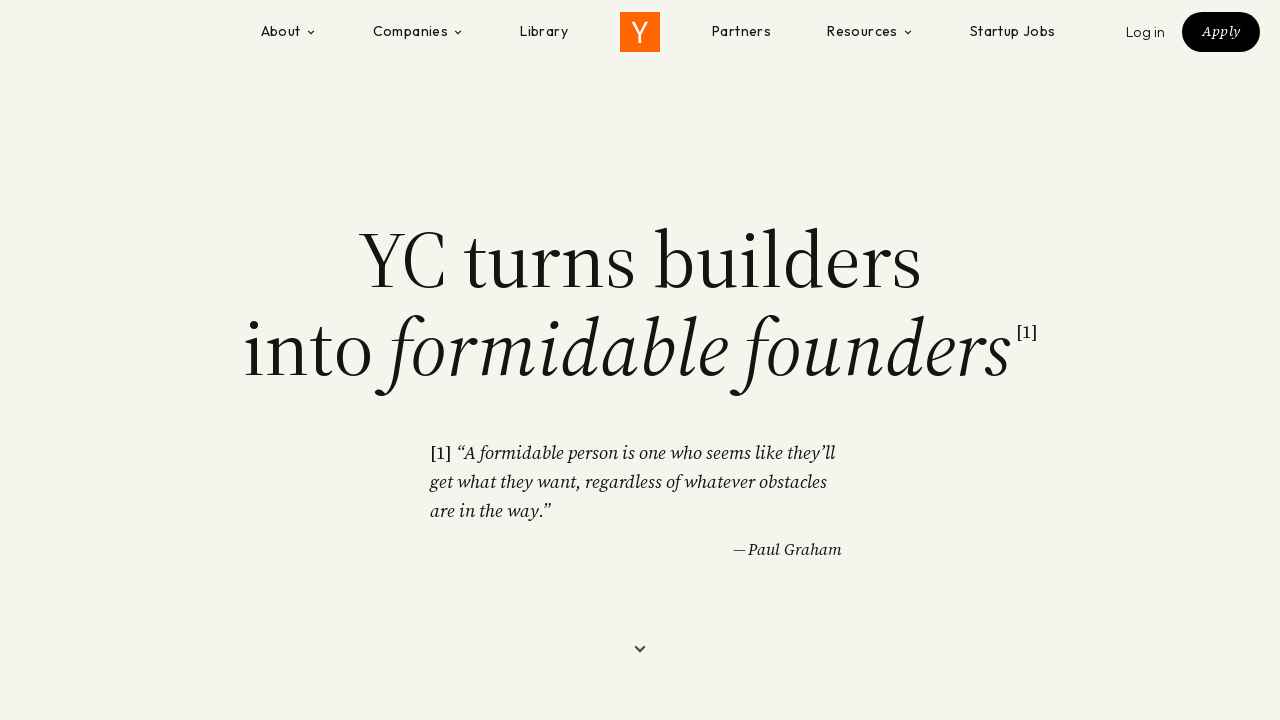

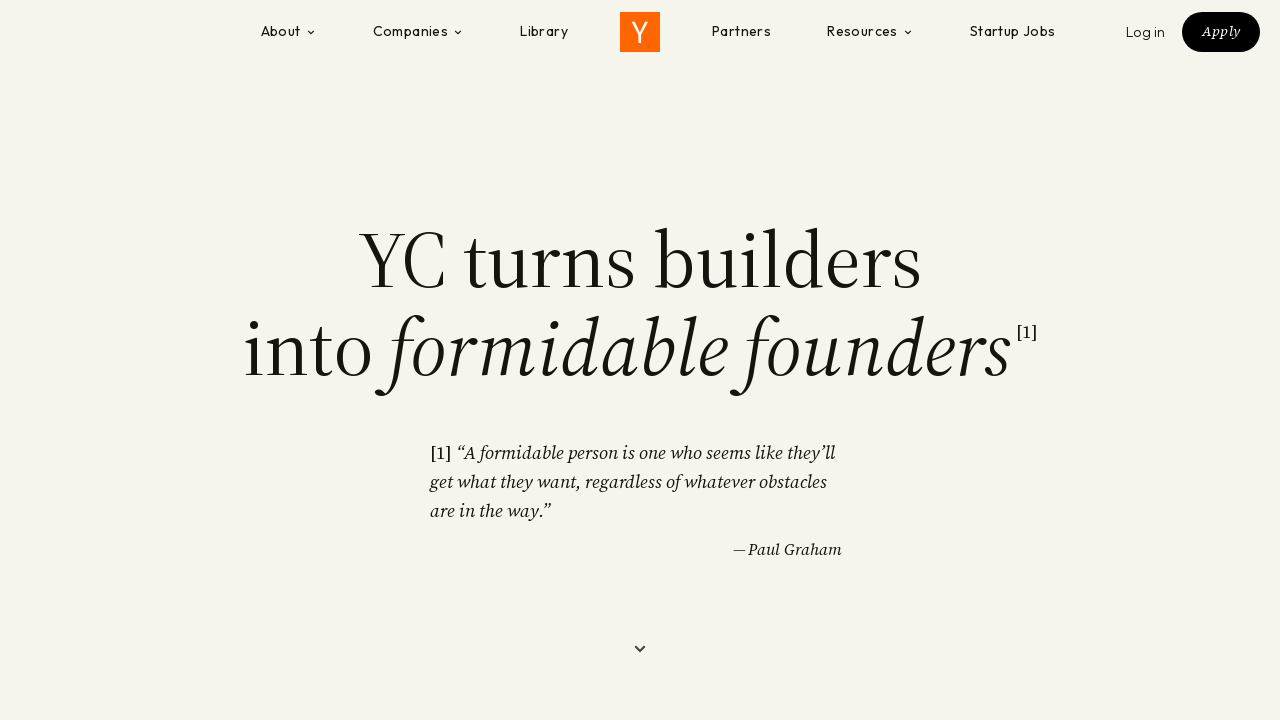